Navigates to the Inmakes Education homepage, maximizes the browser window, and takes a screenshot of the page.

Starting URL: https://lh.inmakesedu.com/

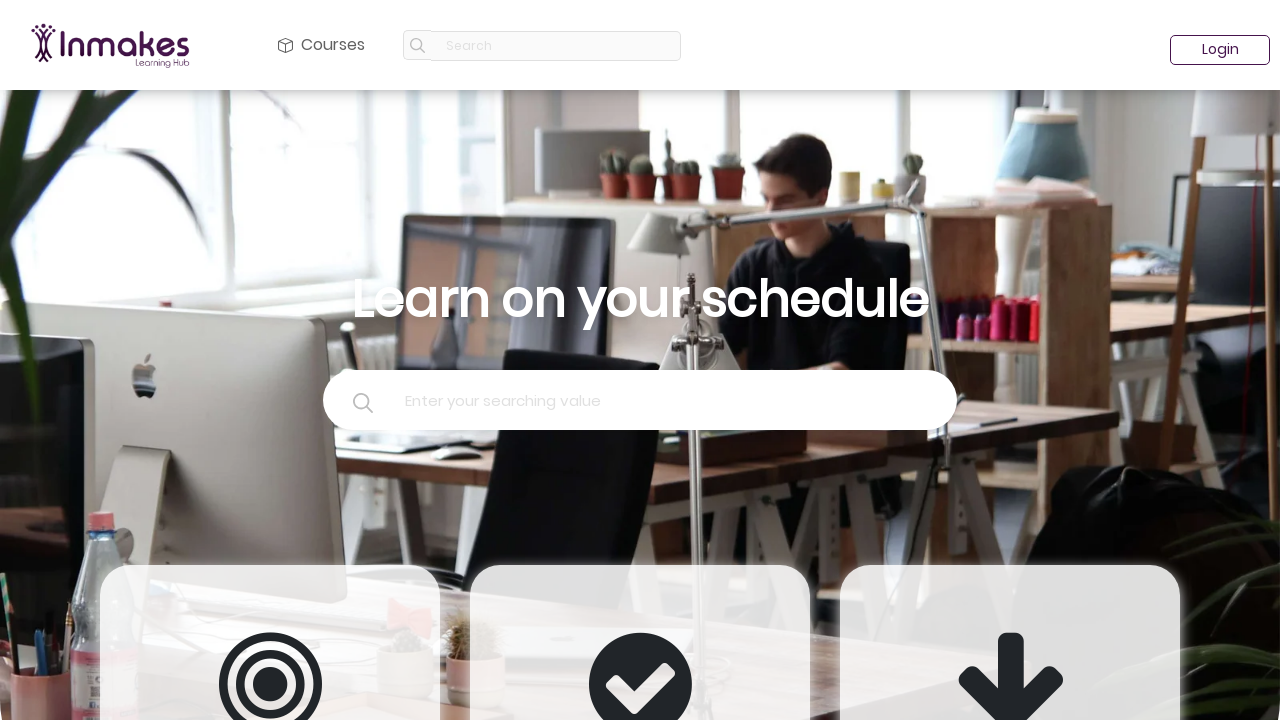

Navigated to Inmakes Education homepage
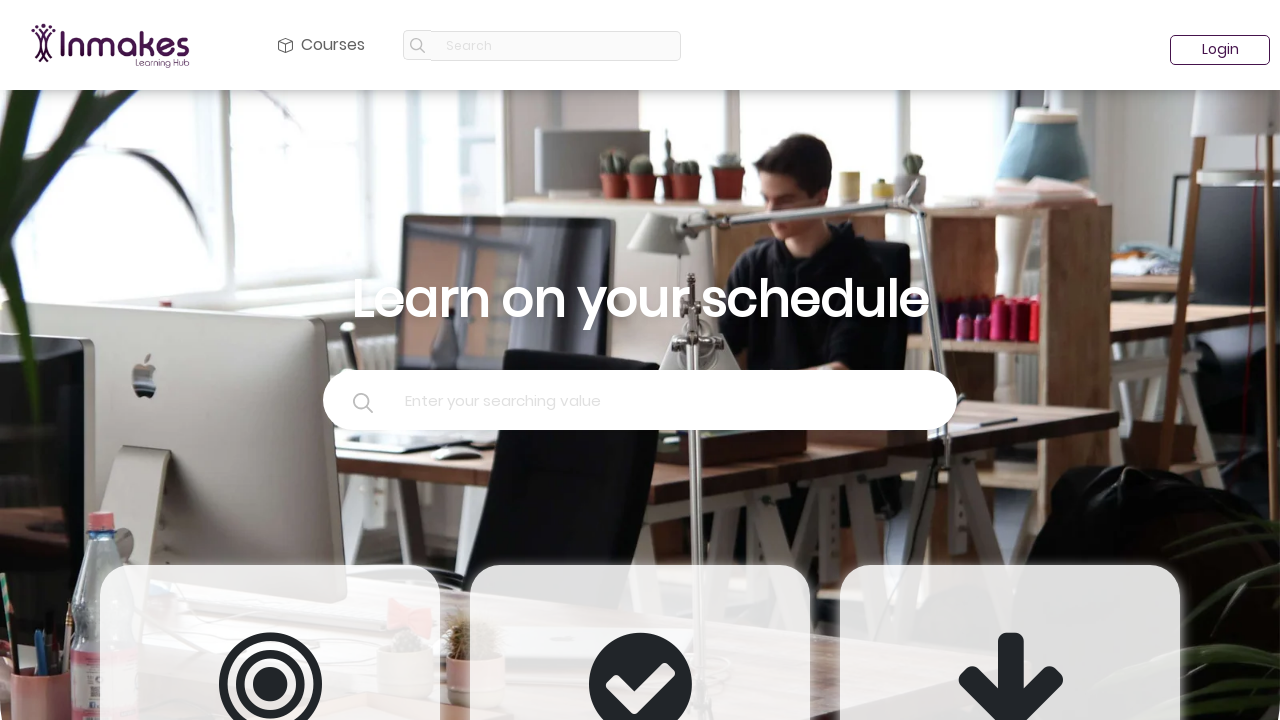

Maximized browser window to 1920x1080
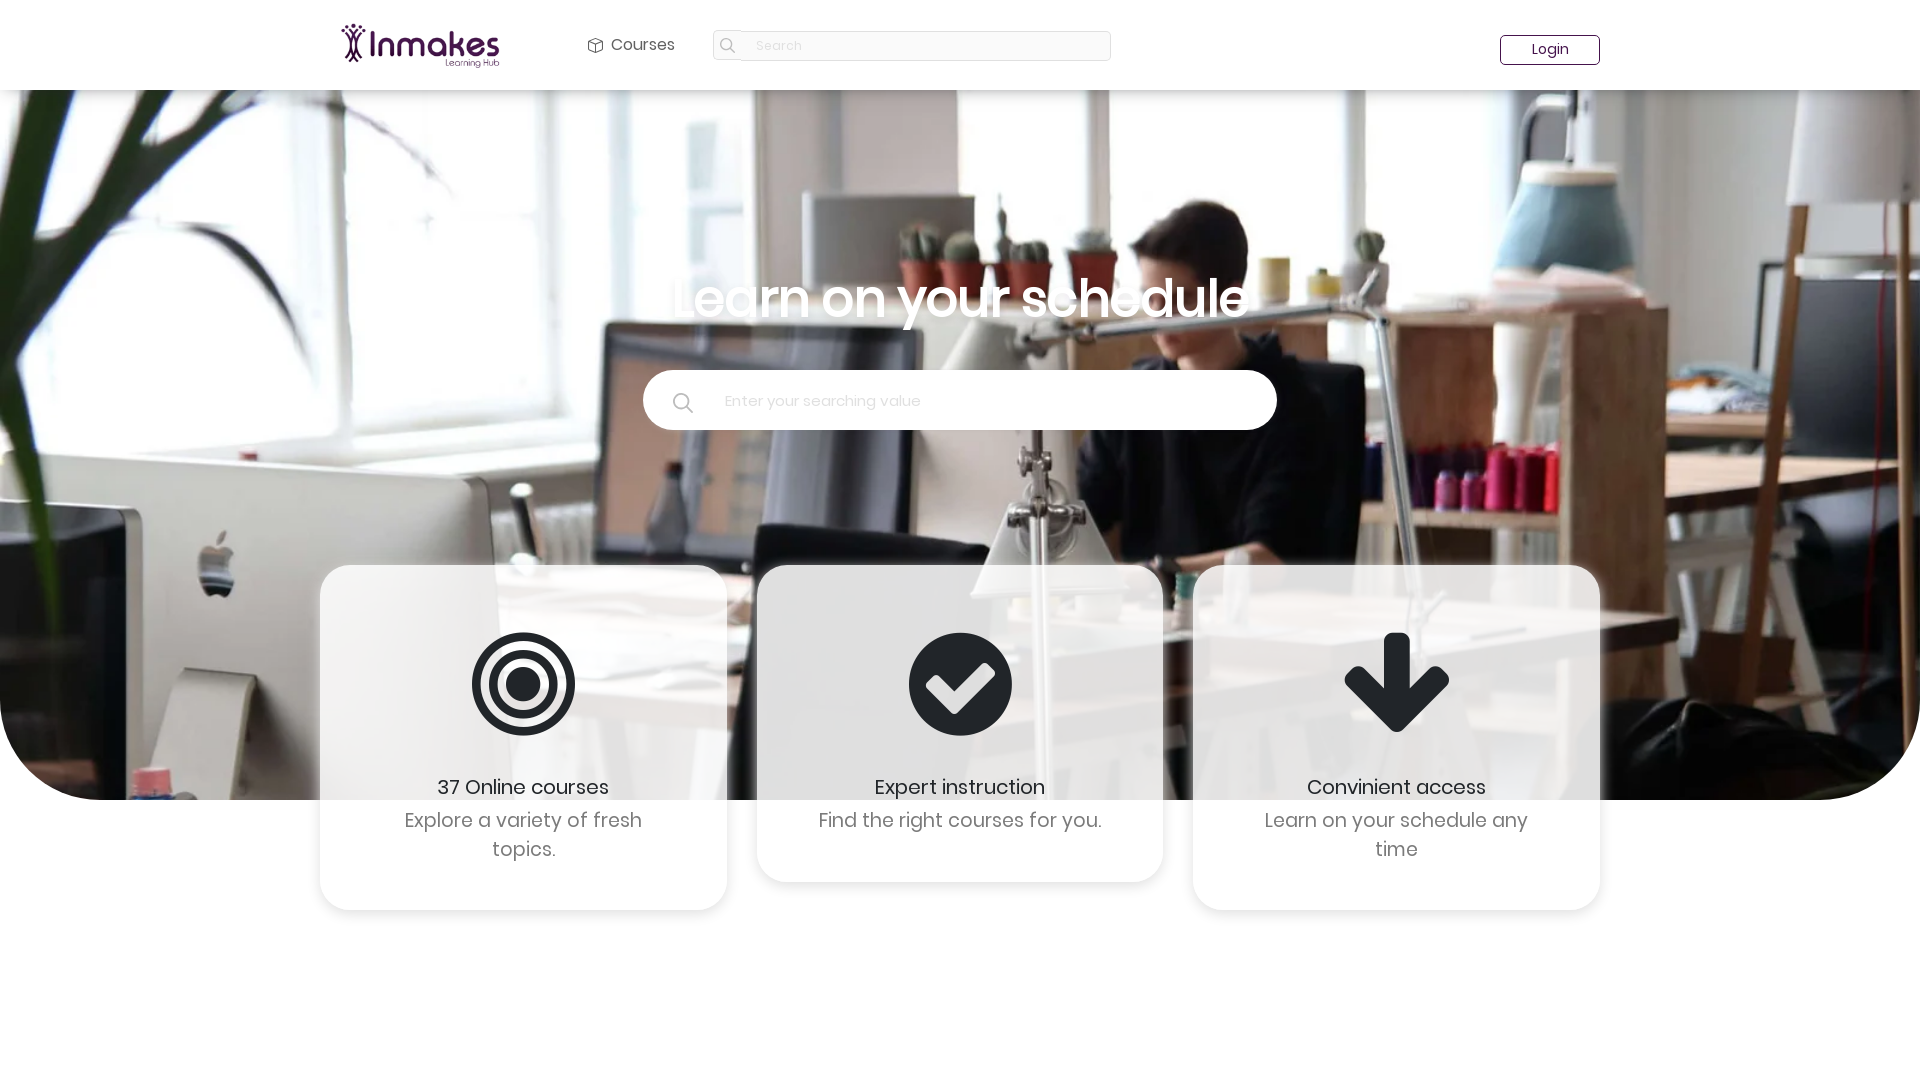

Waited for page to fully load (networkidle)
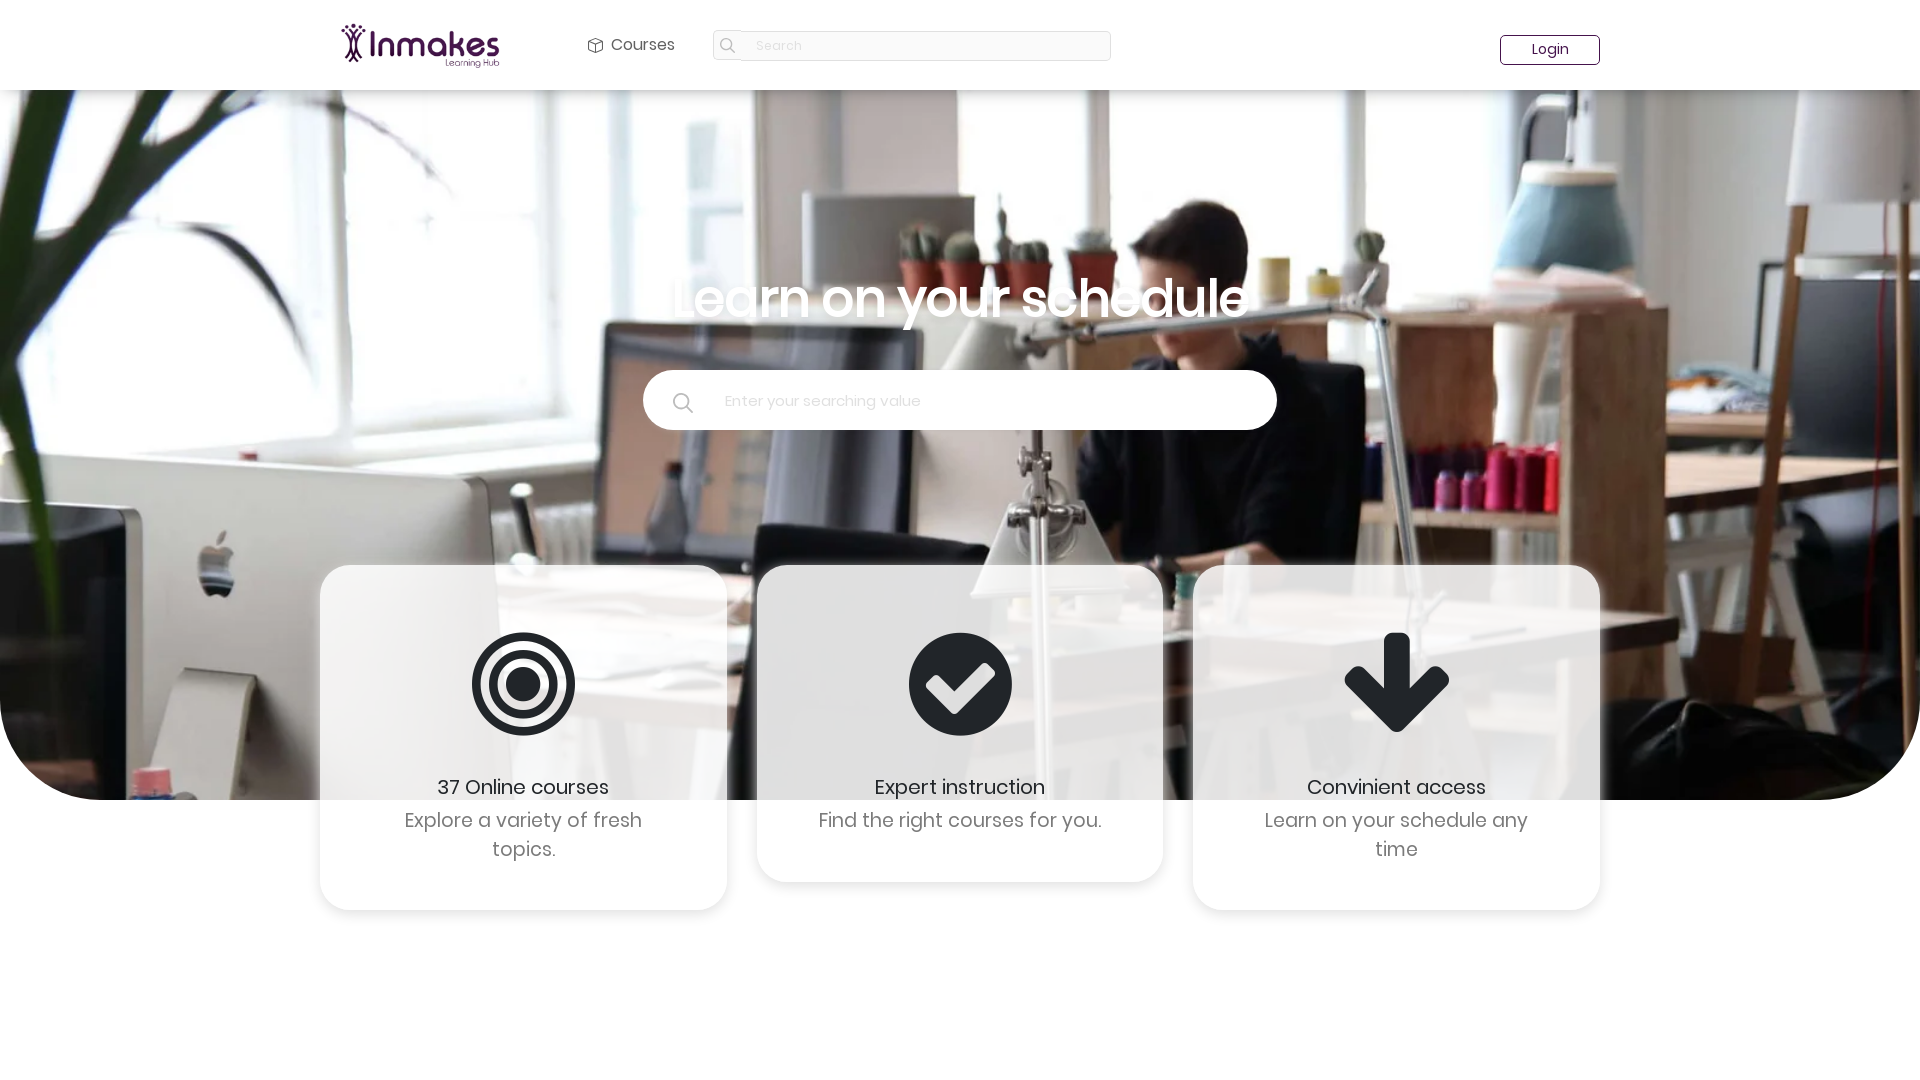

Took final screenshot of Inmakes Education homepage
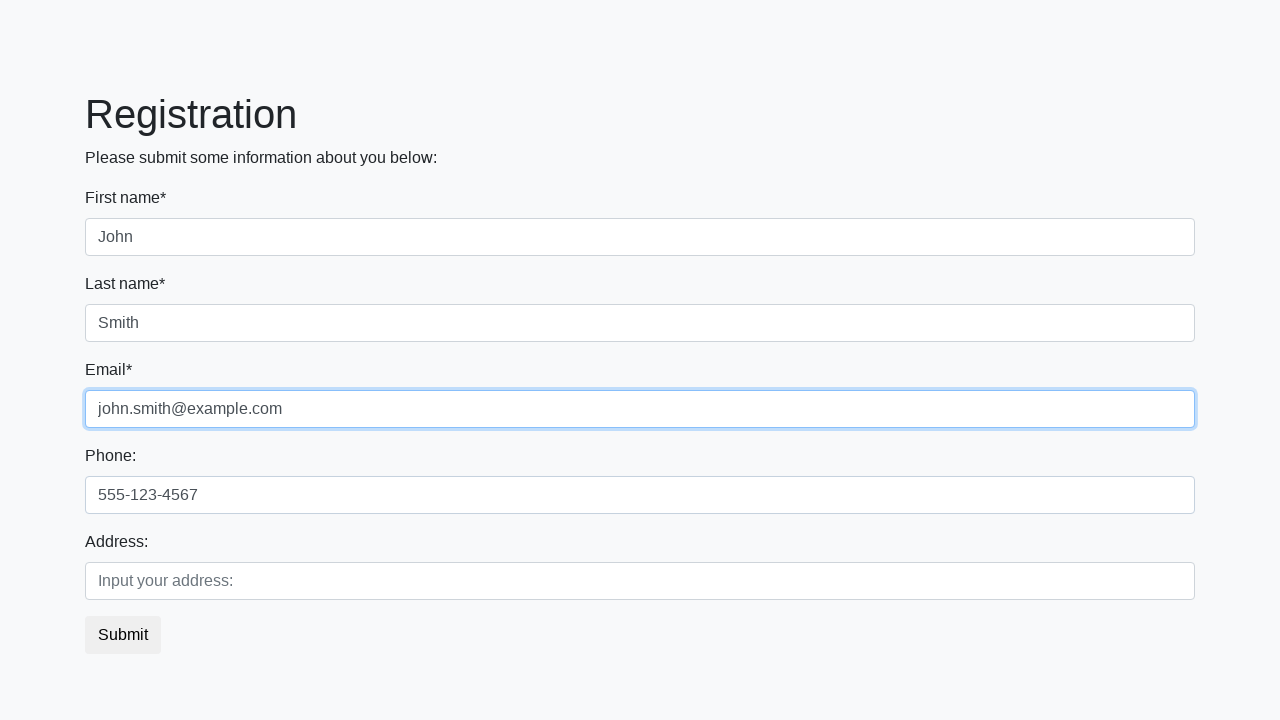

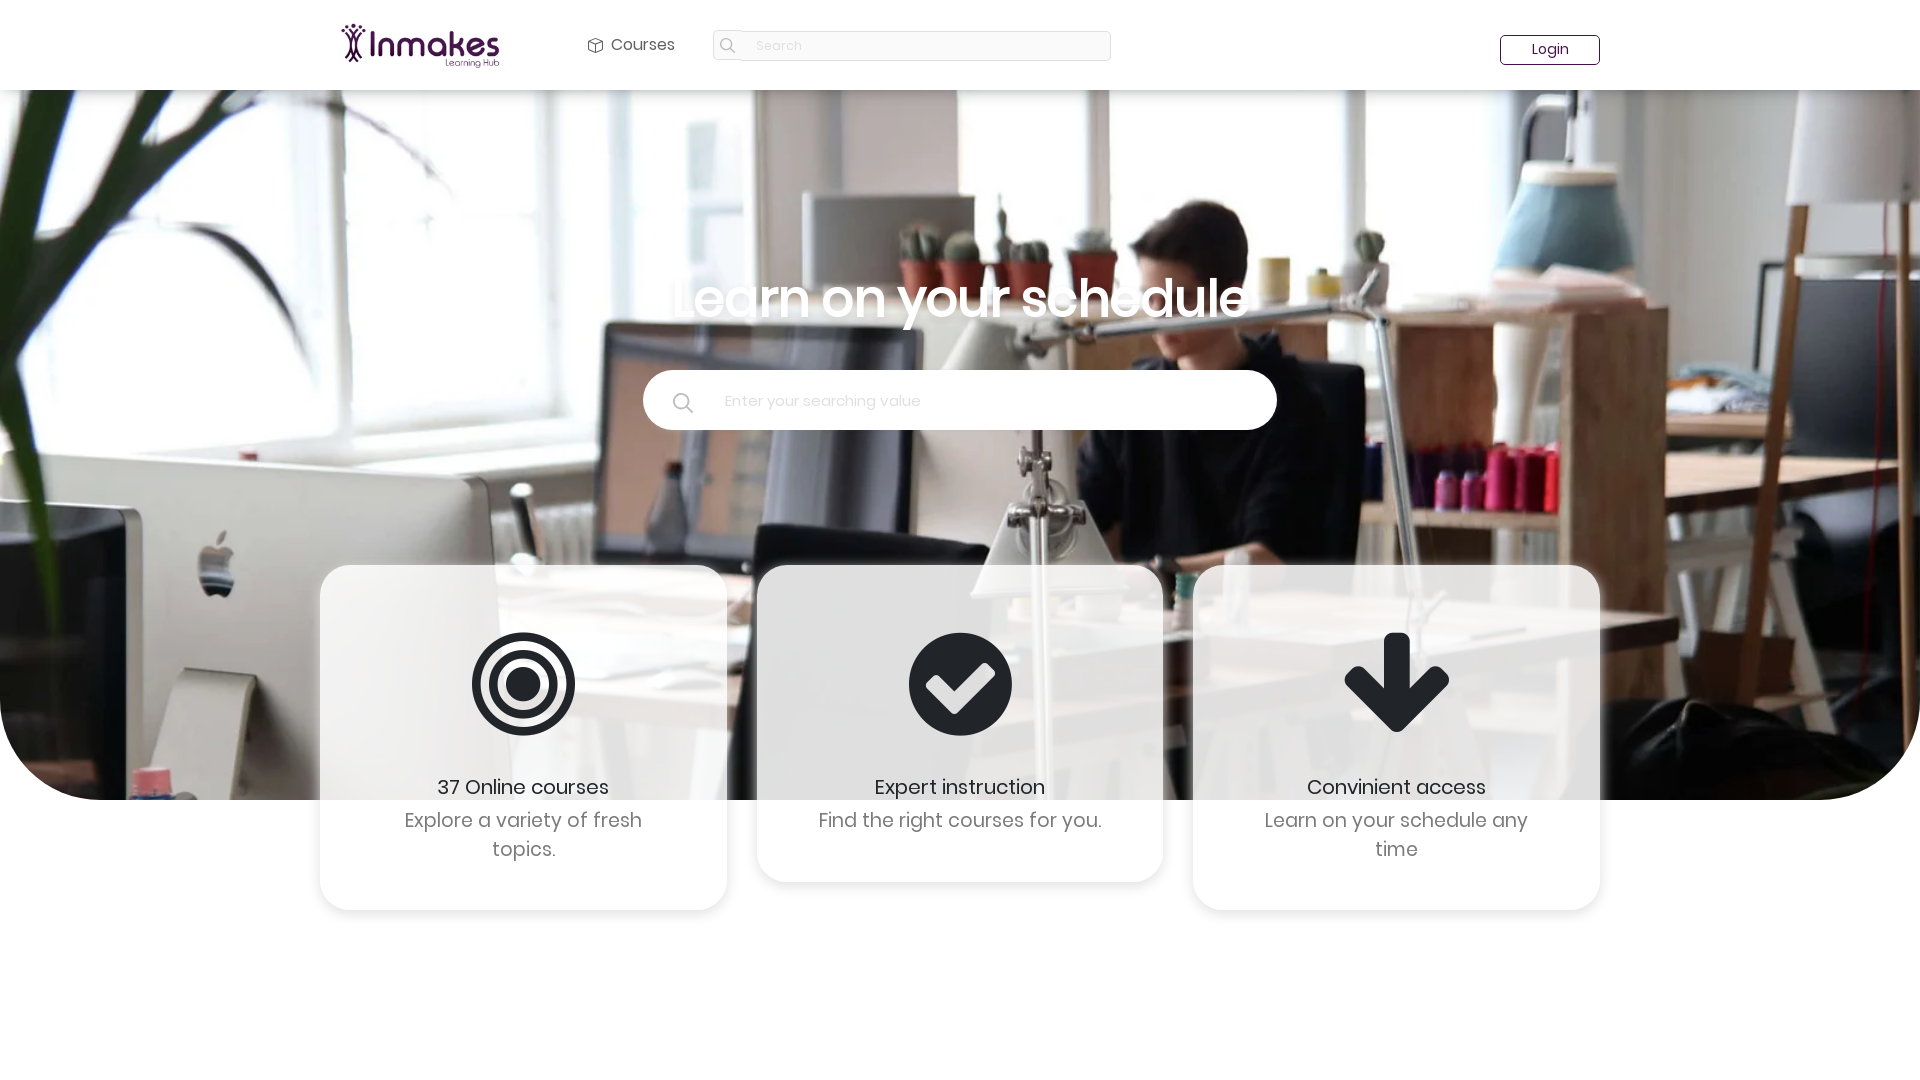